Navigates to the OrangeHRM demo site, then navigates to the DemoQA site, verifying that both pages load successfully.

Starting URL: https://opensource-demo.orangehrmlive.com/

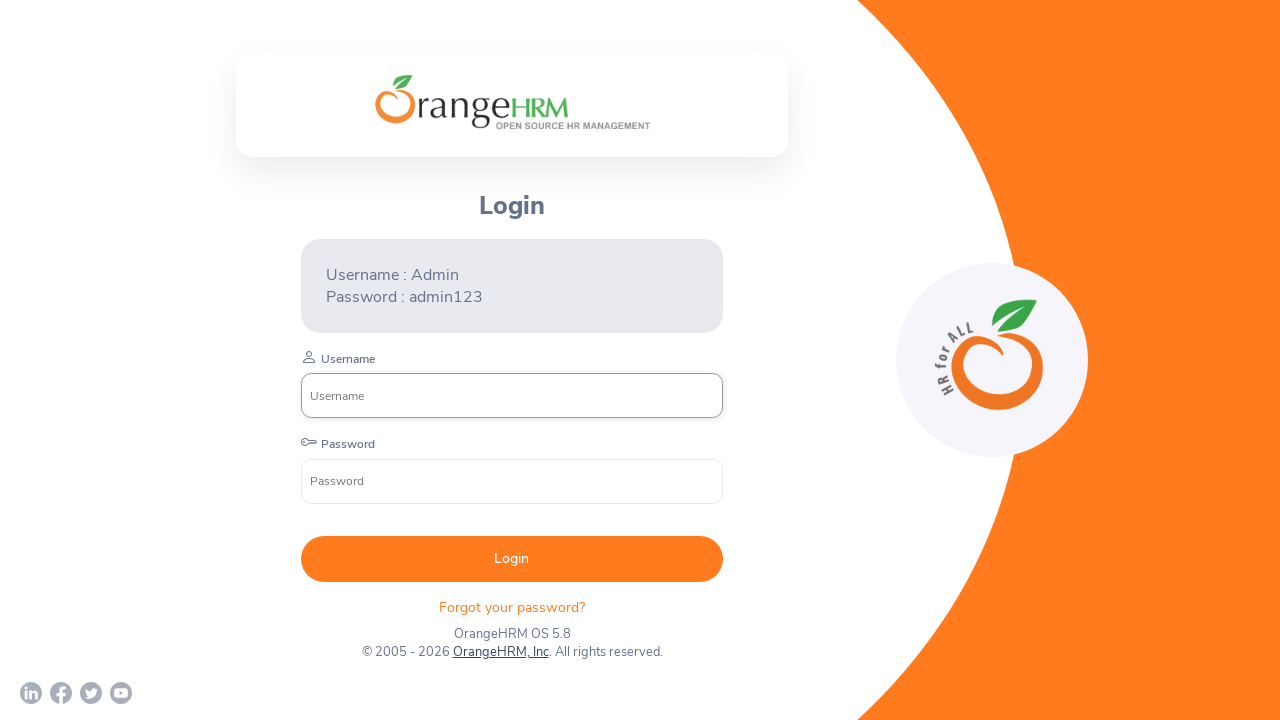

OrangeHRM demo page loaded successfully
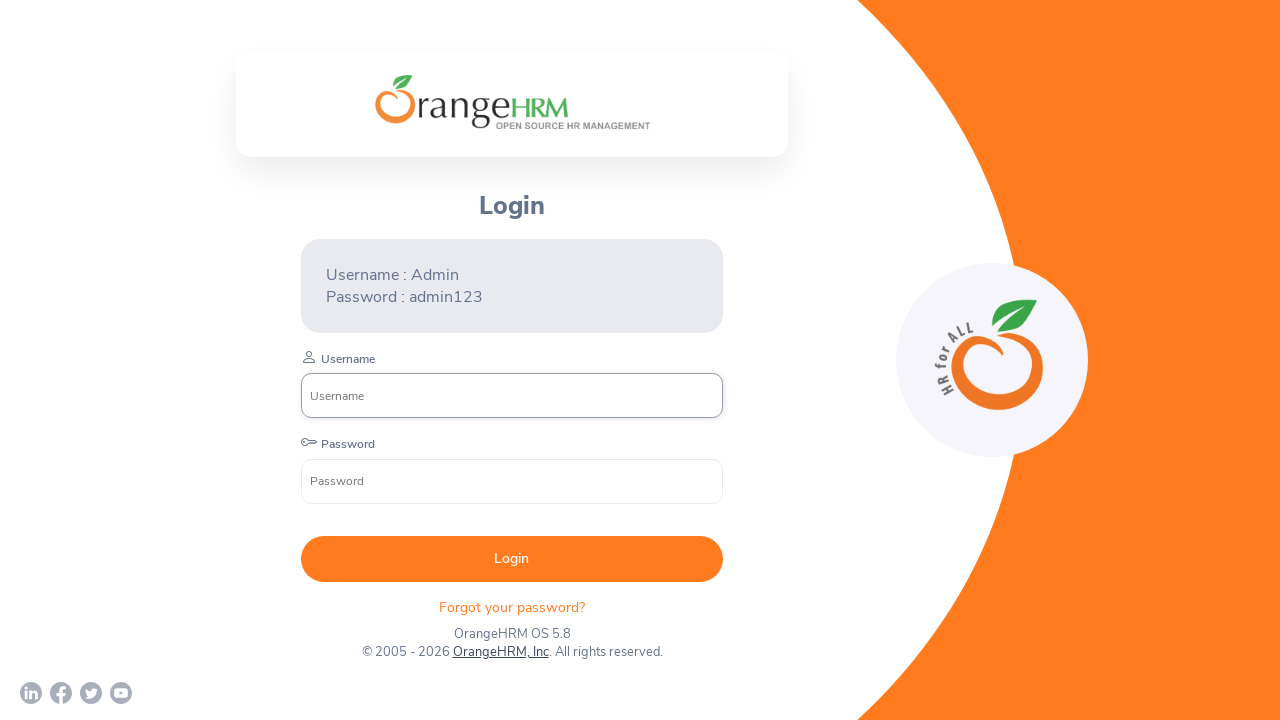

Navigated to DemoQA site
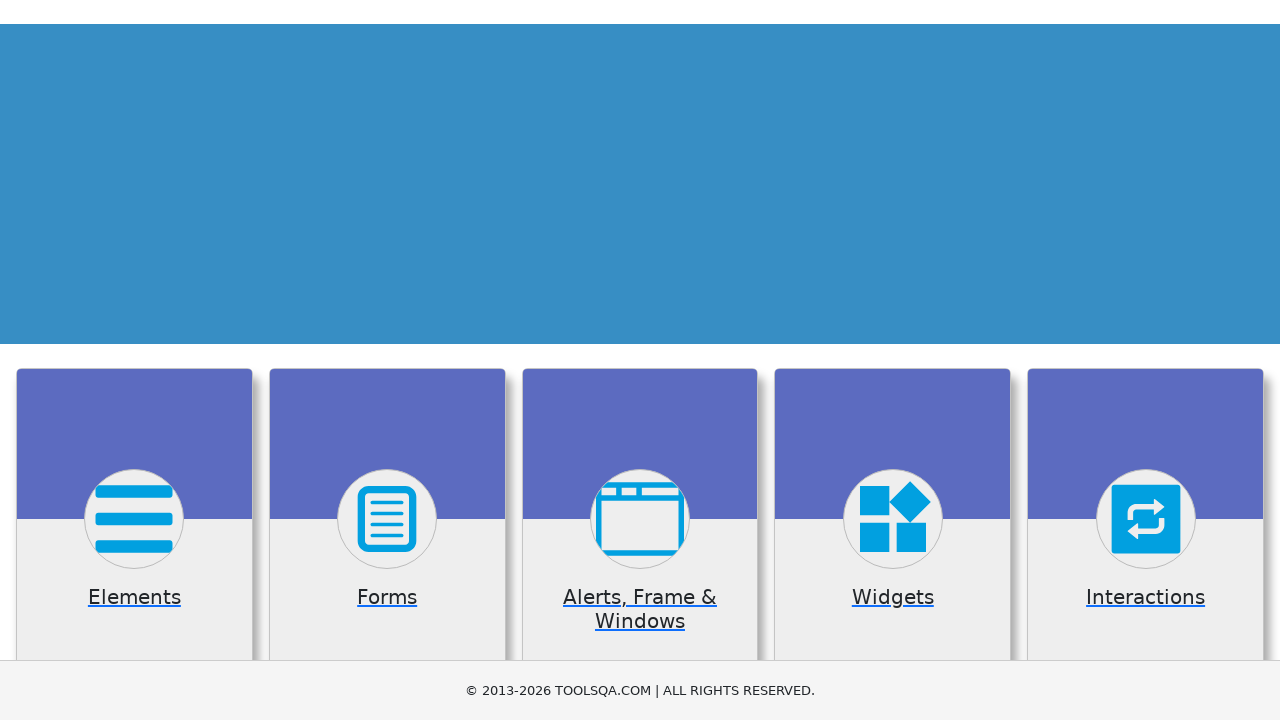

DemoQA page loaded successfully
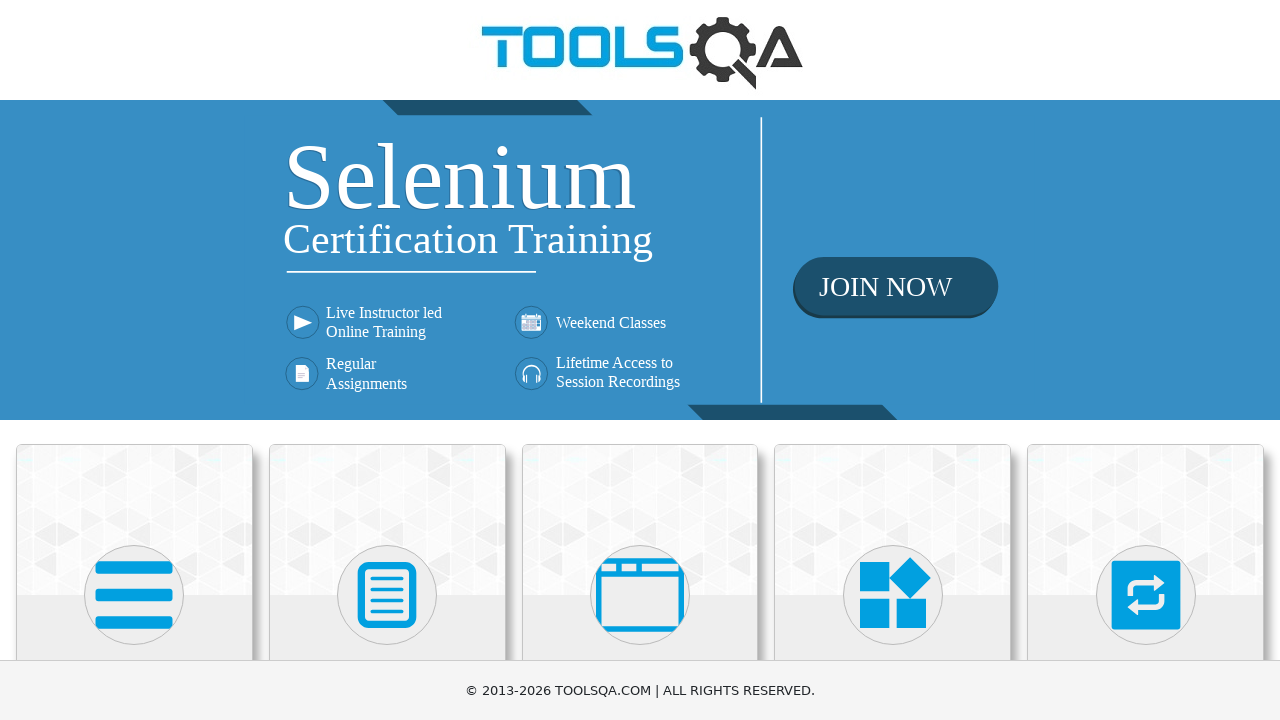

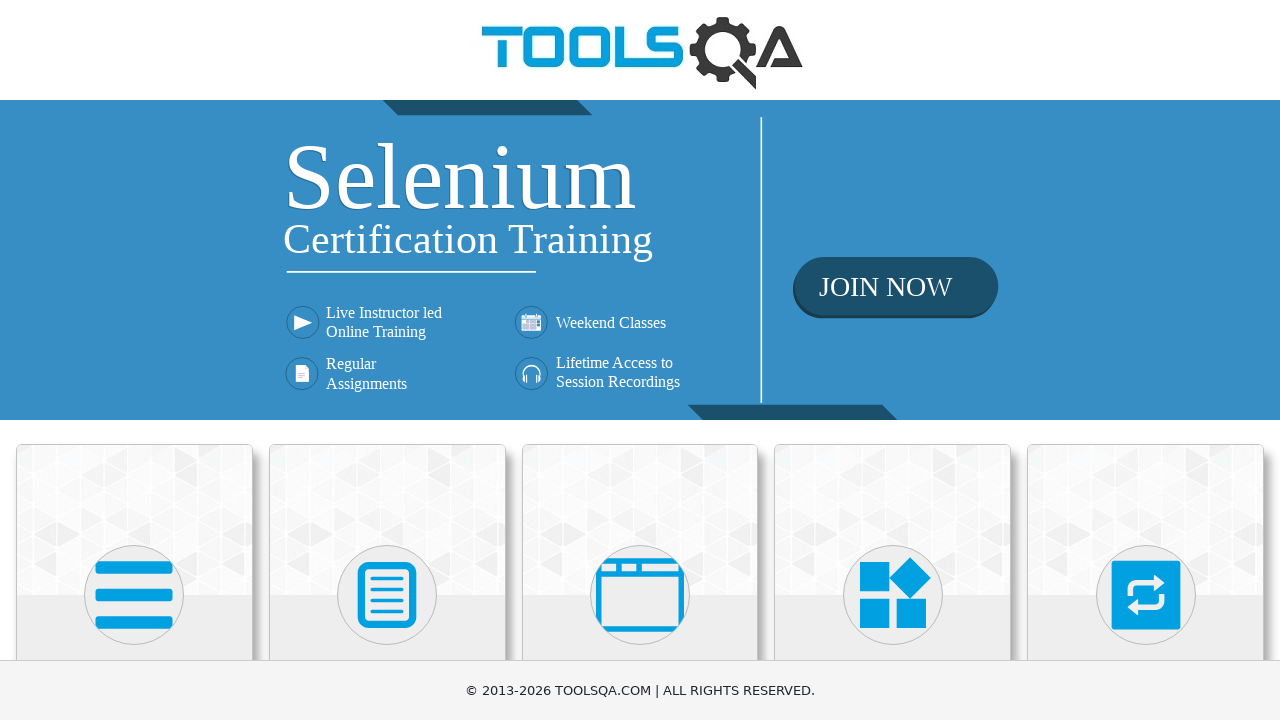